Navigates to the Brazilian COVID-19 health dashboard and clicks the download button to verify it's functional. The test locates the download button within the ion-content element and clicks it.

Starting URL: https://covid.saude.gov.br/

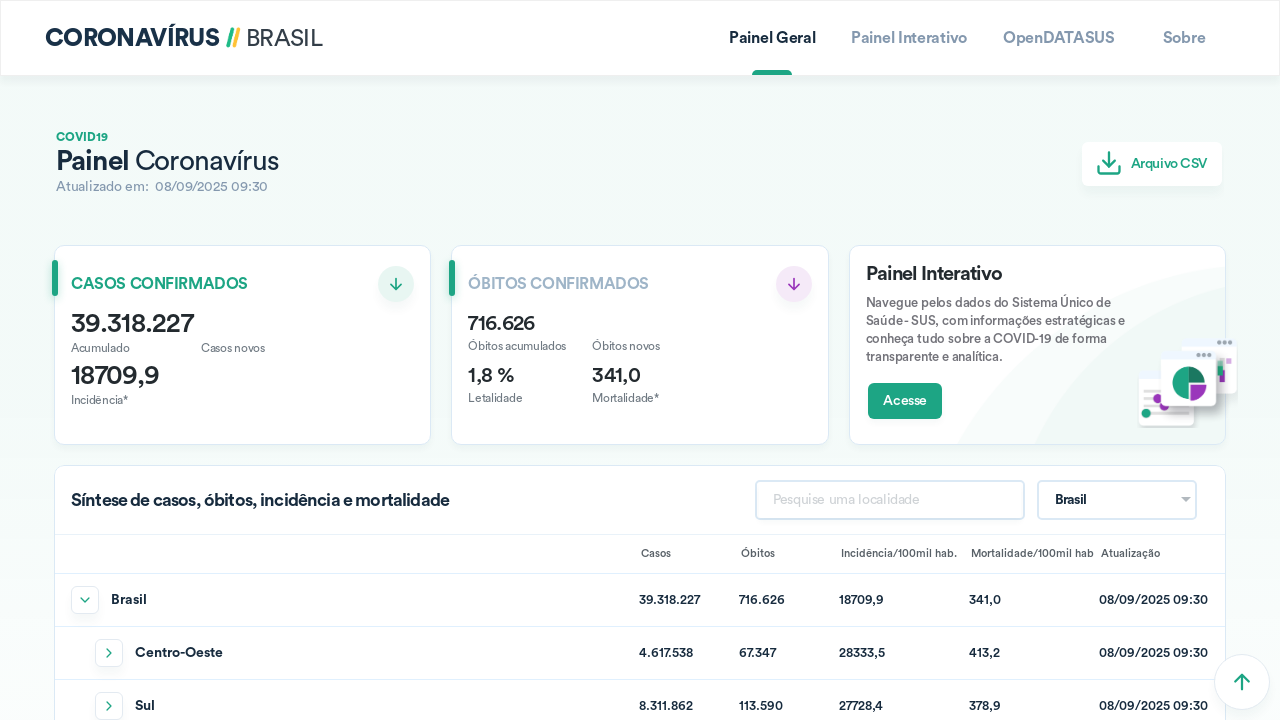

Waited for page to reach networkidle state
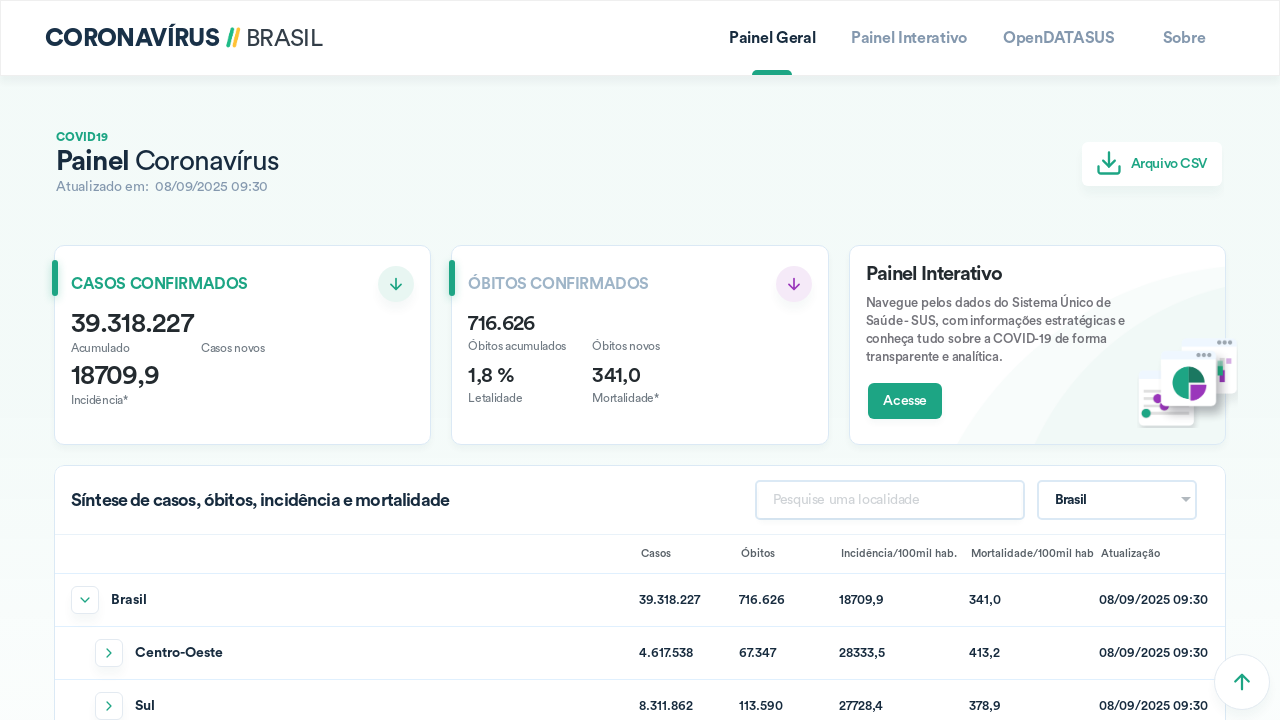

Waited 5 seconds for dynamic content and shadow-dom to load
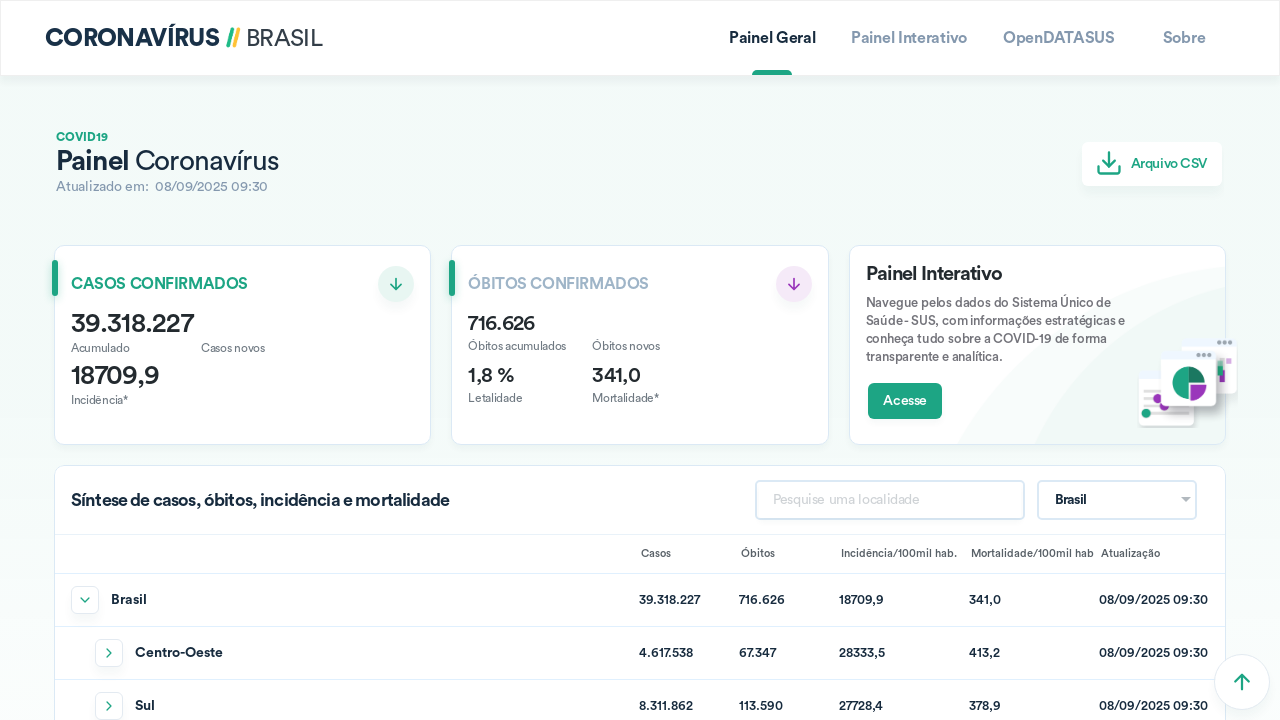

Located ion-content element containing main app content
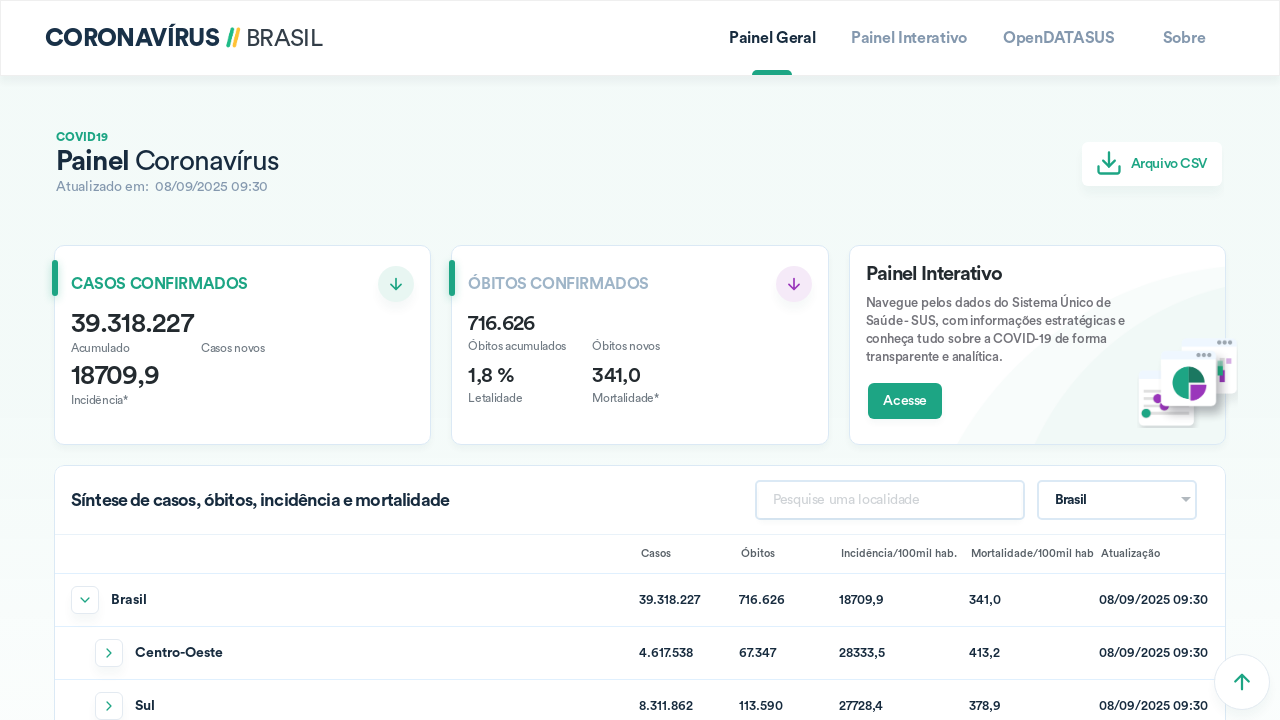

Located first div element within ion-content
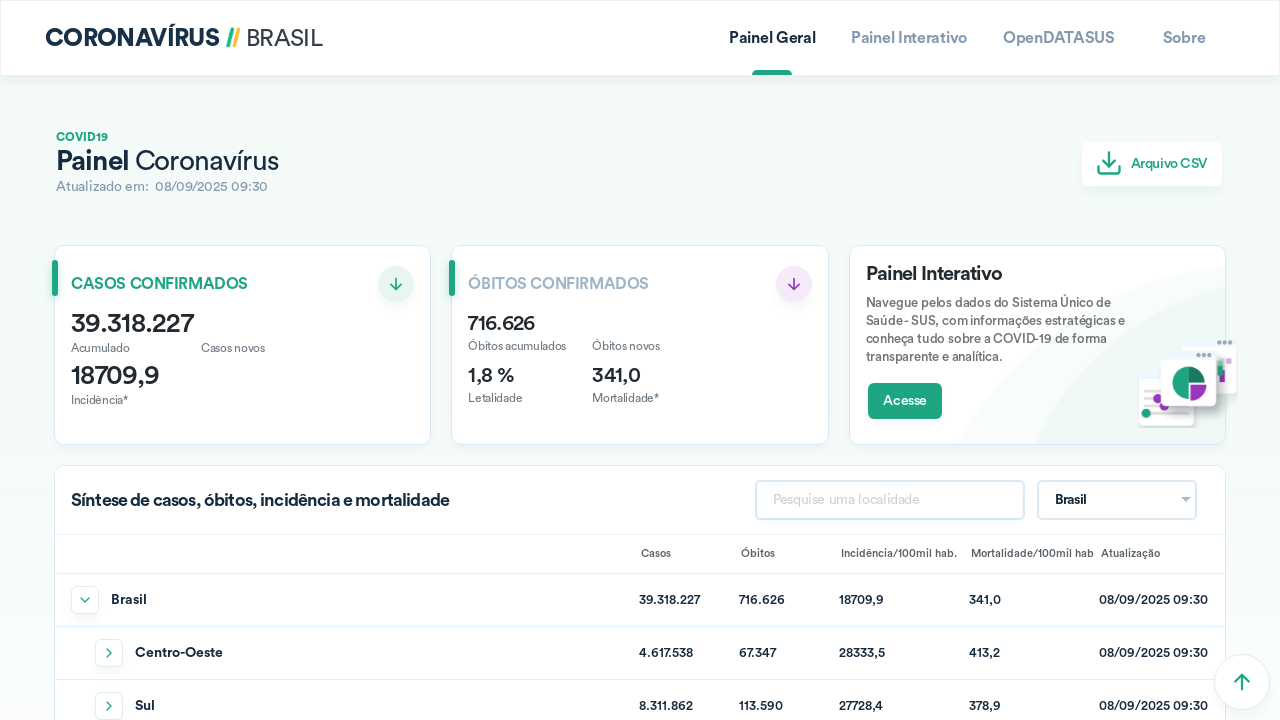

Located download button with class 'button'
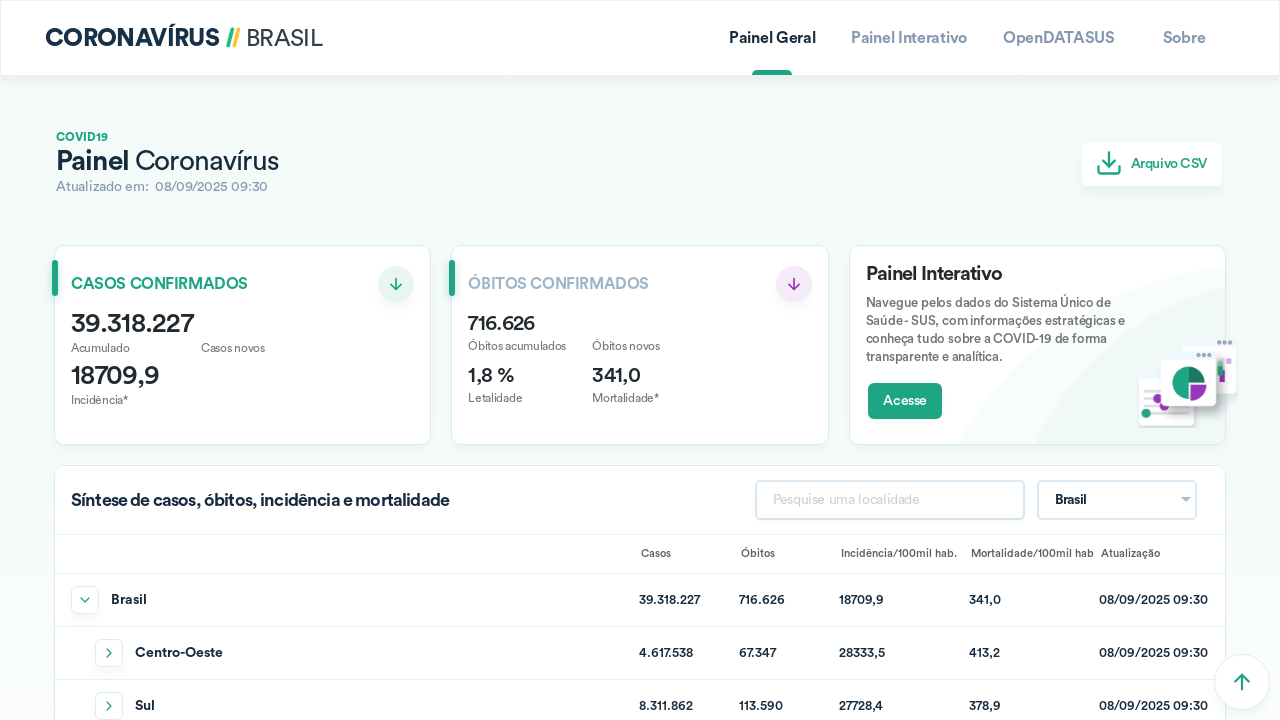

Clicked the download button to initiate COVID-19 data download at (1152, 164) on ion-content >> div >> nth=0 >> .button
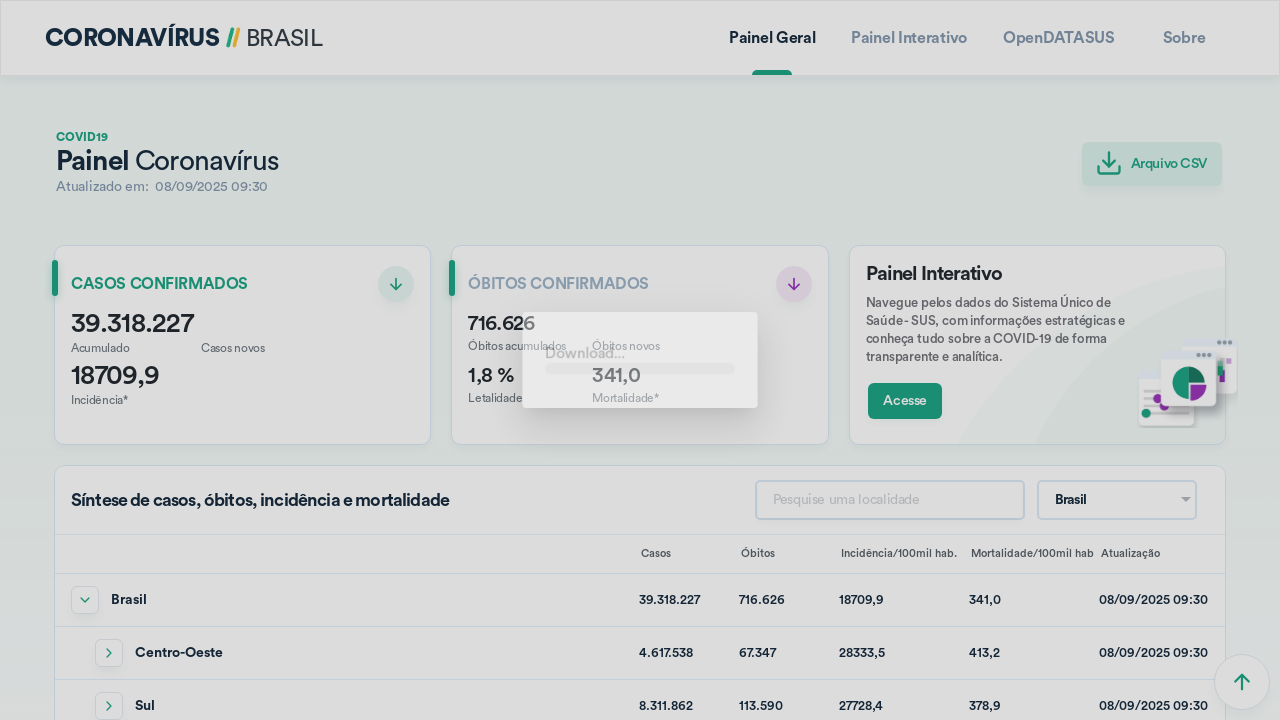

Waited 2 seconds for download to initiate
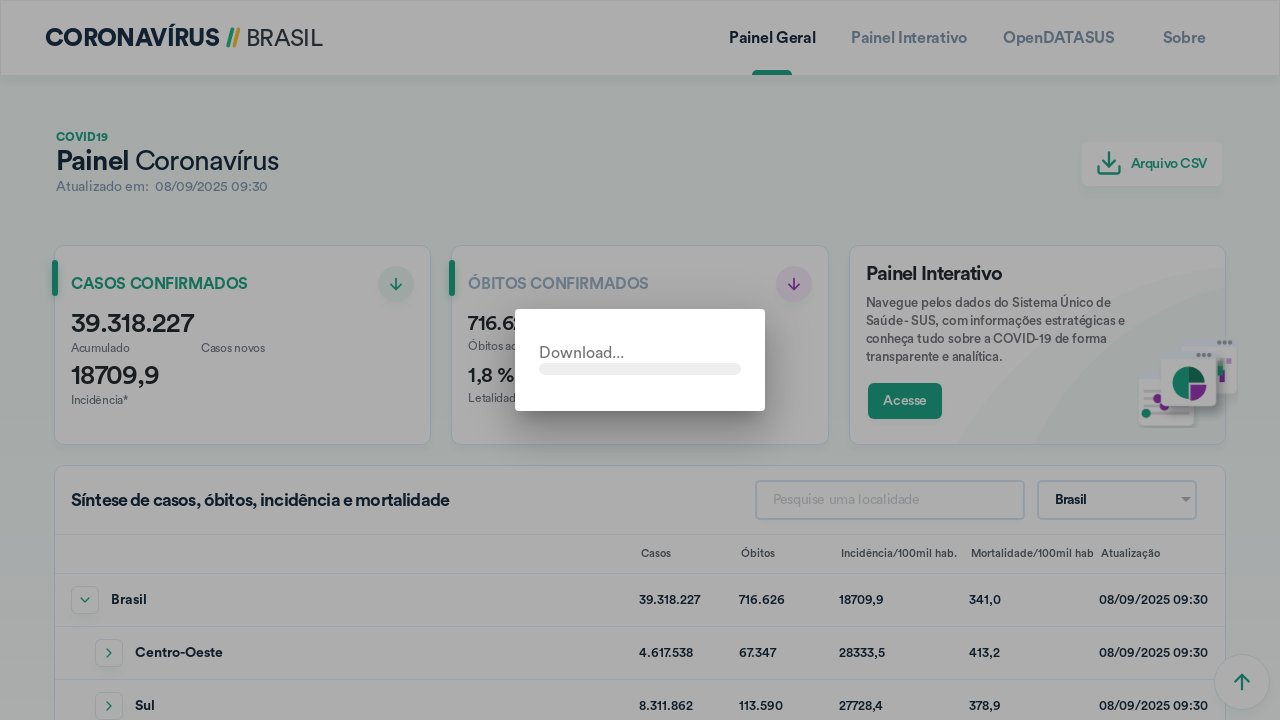

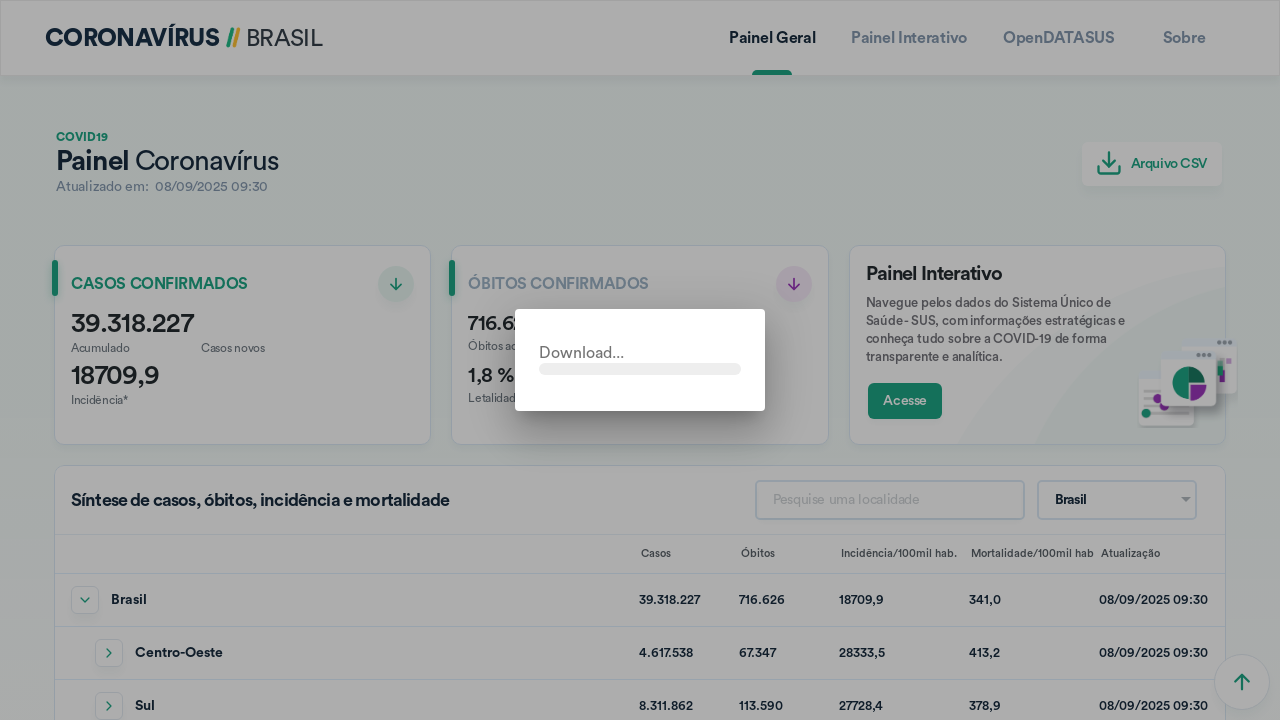